Tests drag and drop functionality on jQueryUI demo page by dragging an element and dropping it onto a droppable target within an iframe

Starting URL: http://jqueryui.com/demos/droppable/

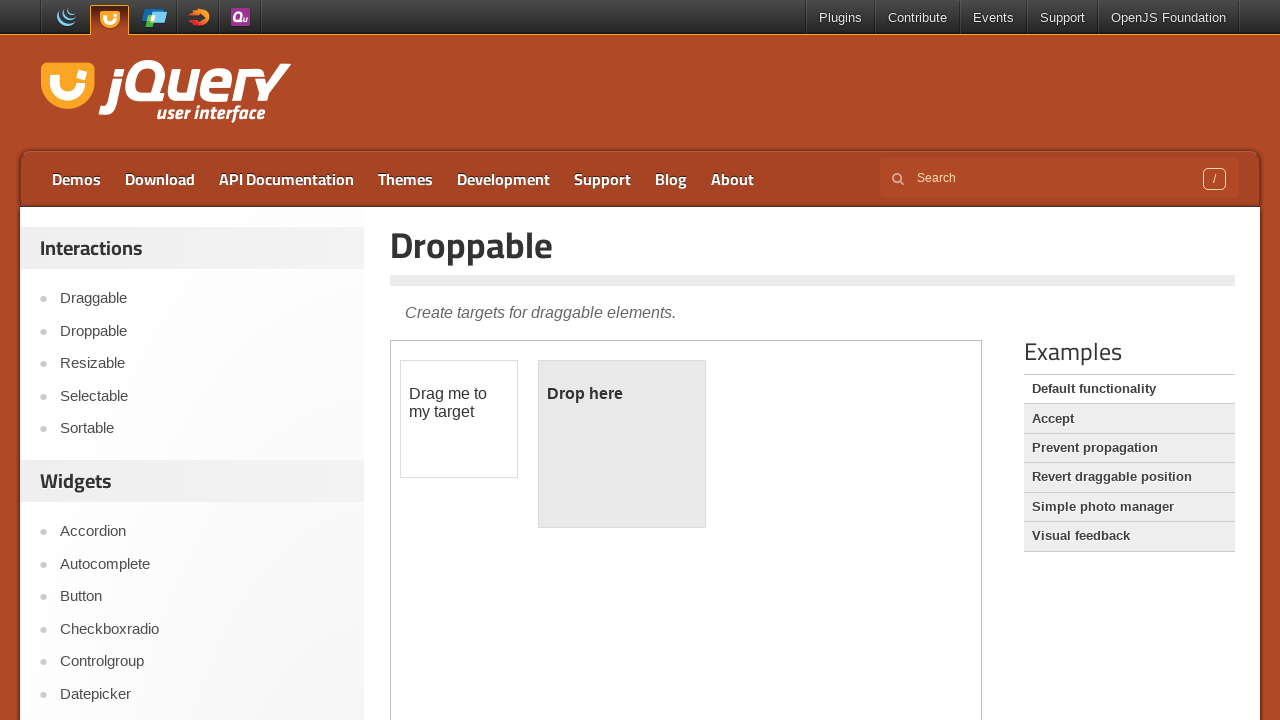

Located all iframe elements on page
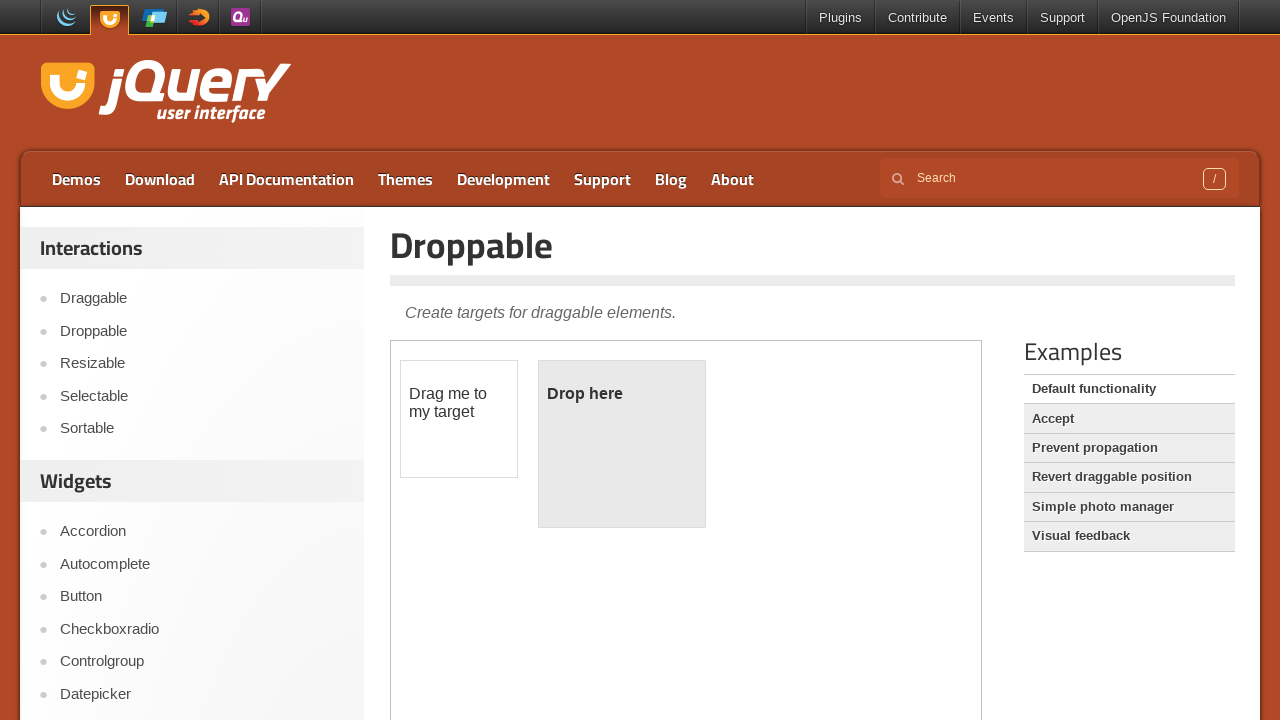

Printed frame count: 1
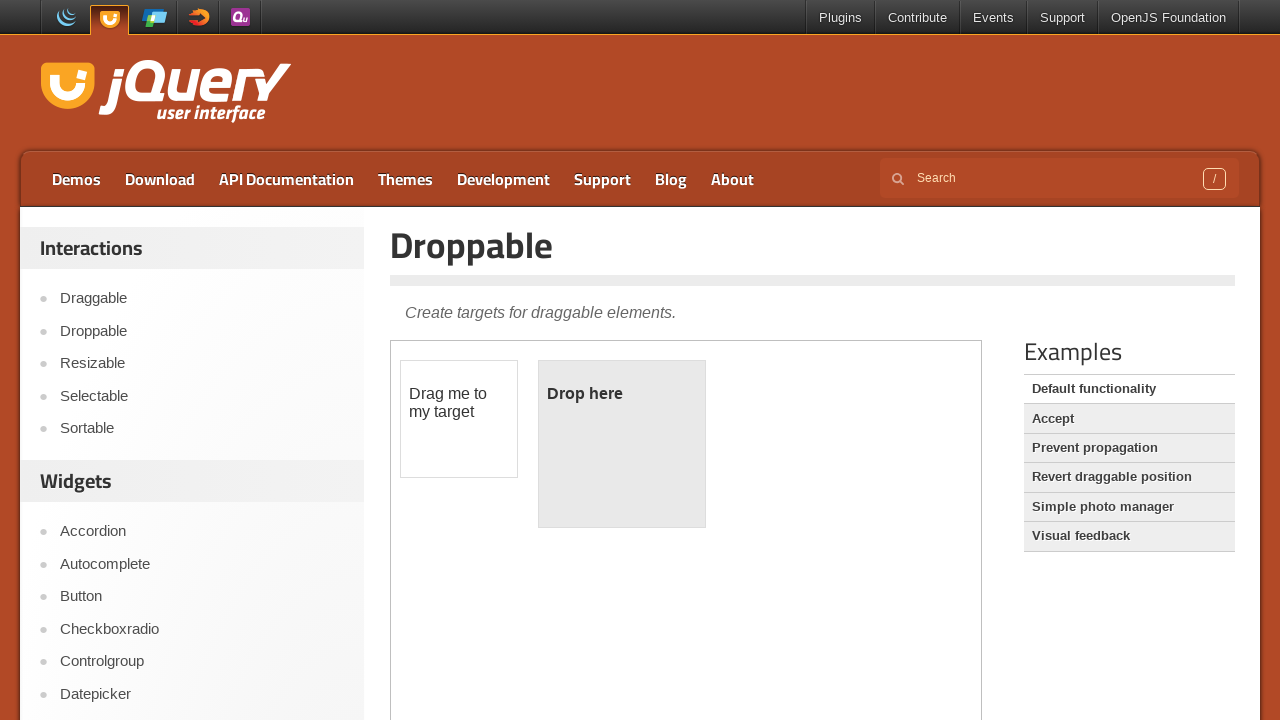

Selected the demo iframe
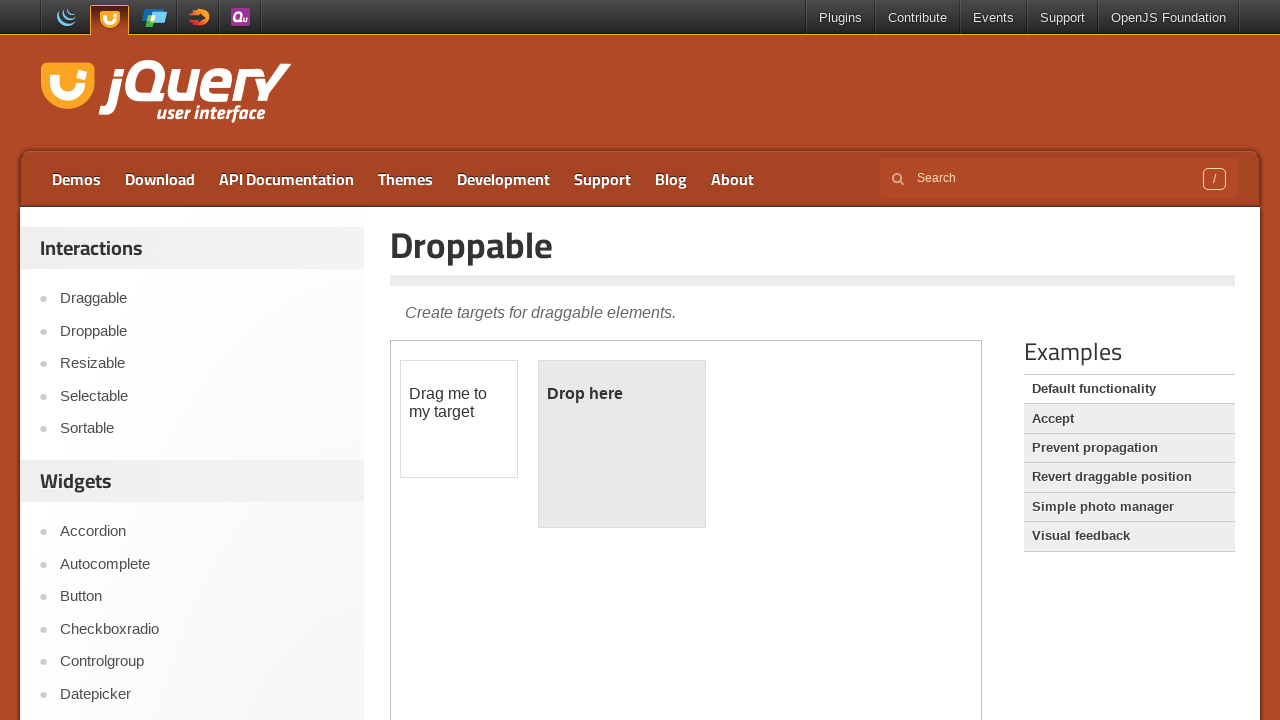

Located draggable element within iframe
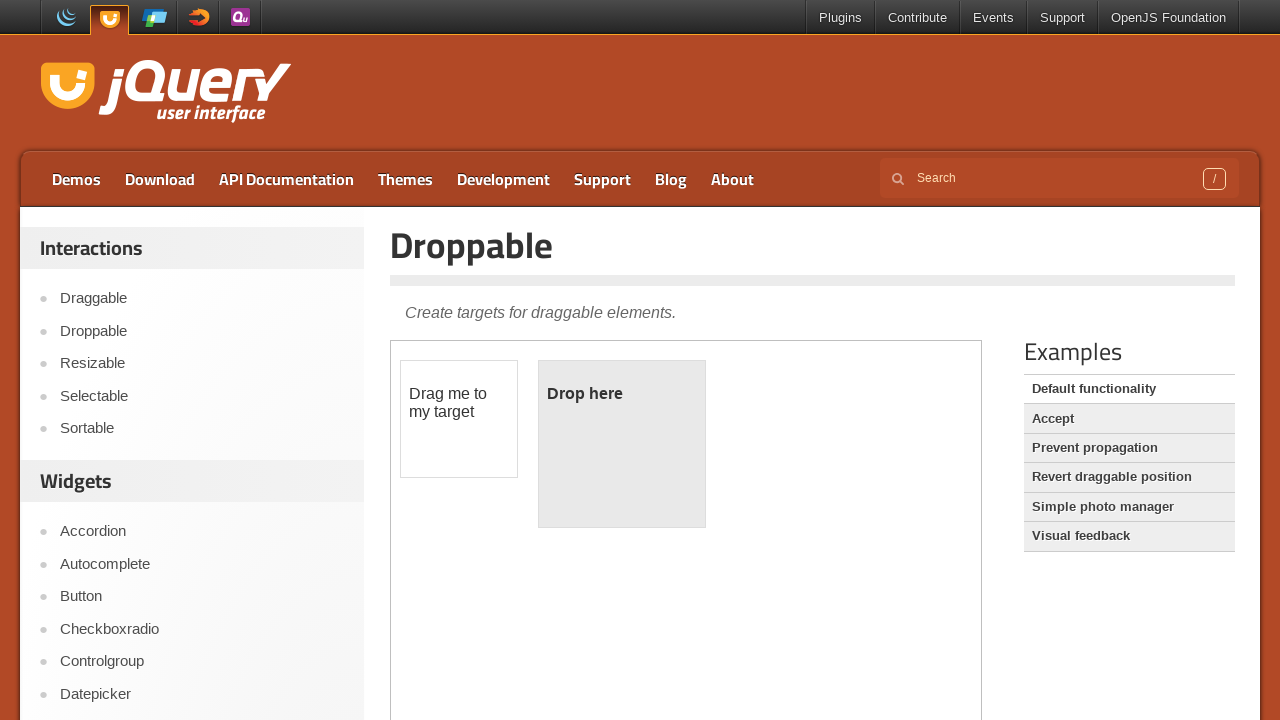

Located droppable target element within iframe
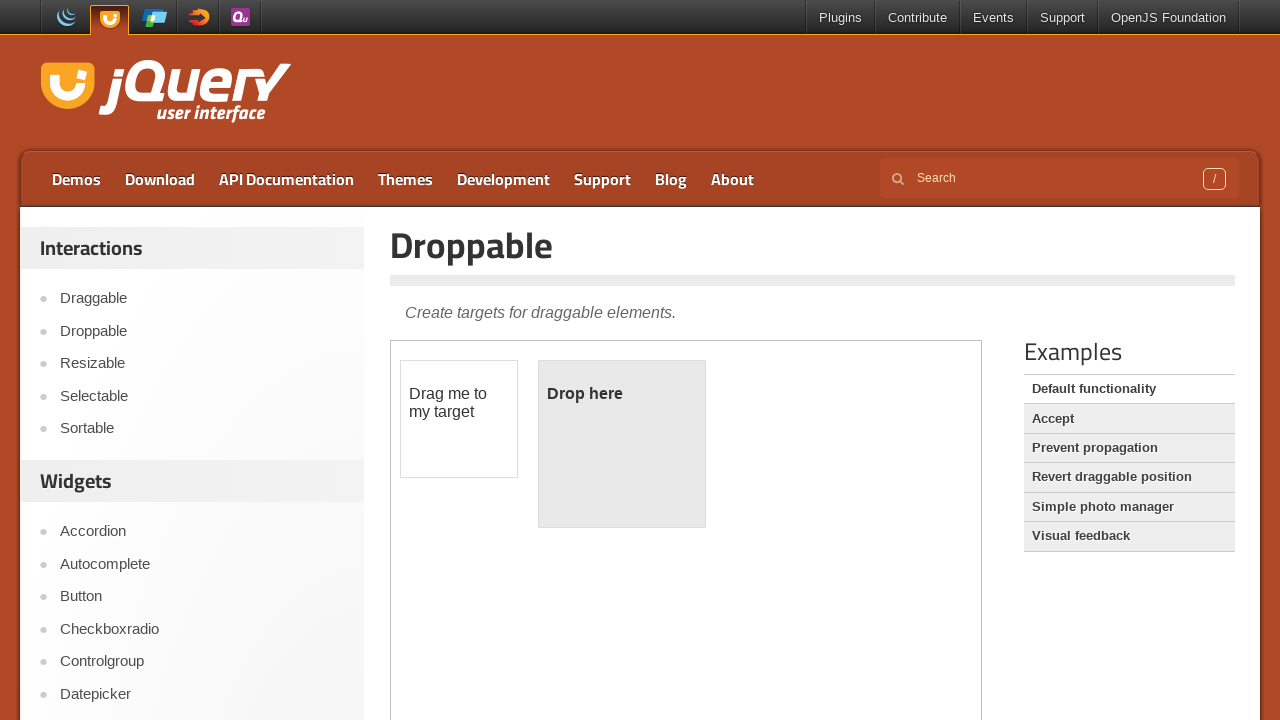

Draggable element became visible
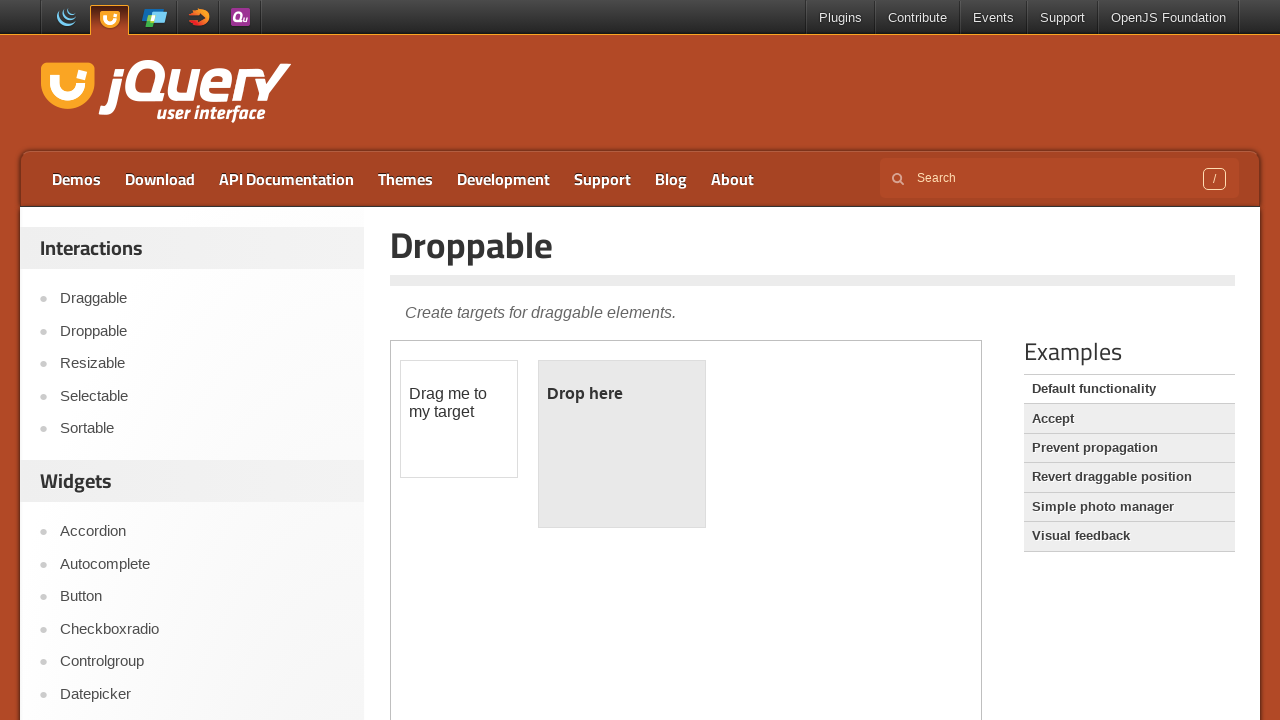

Droppable target element became visible
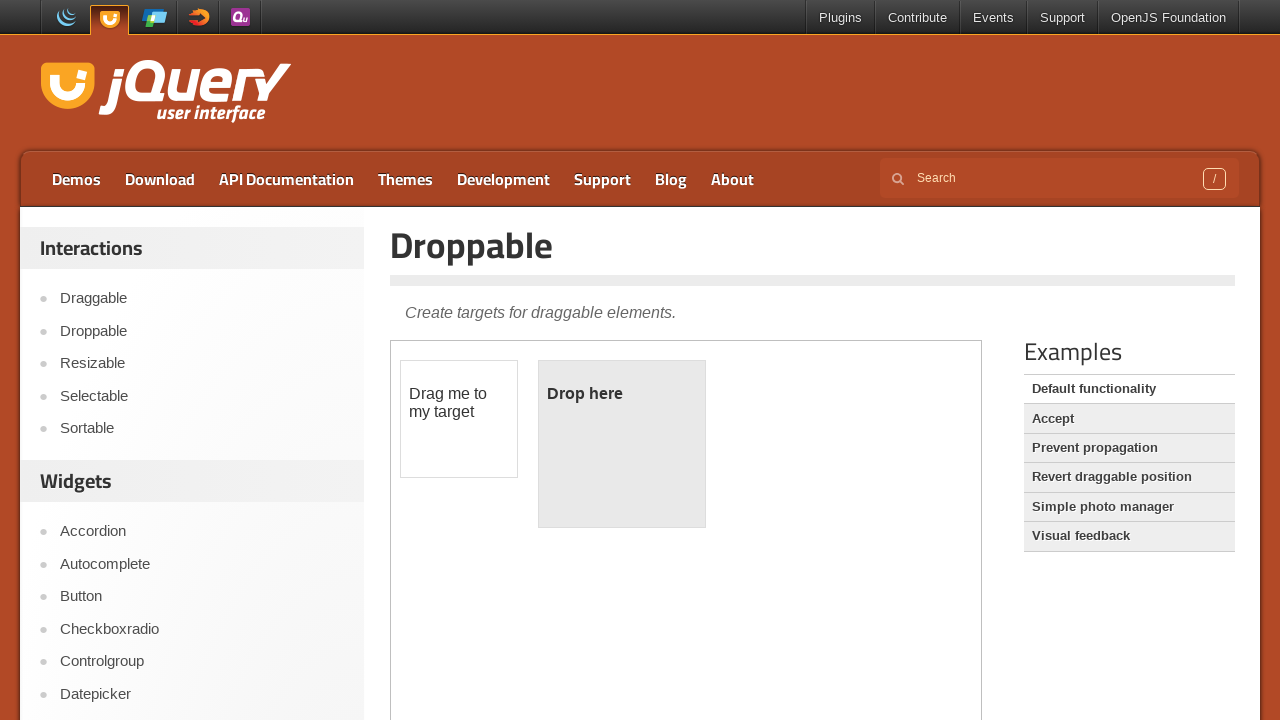

Dragged element onto droppable target at (622, 444)
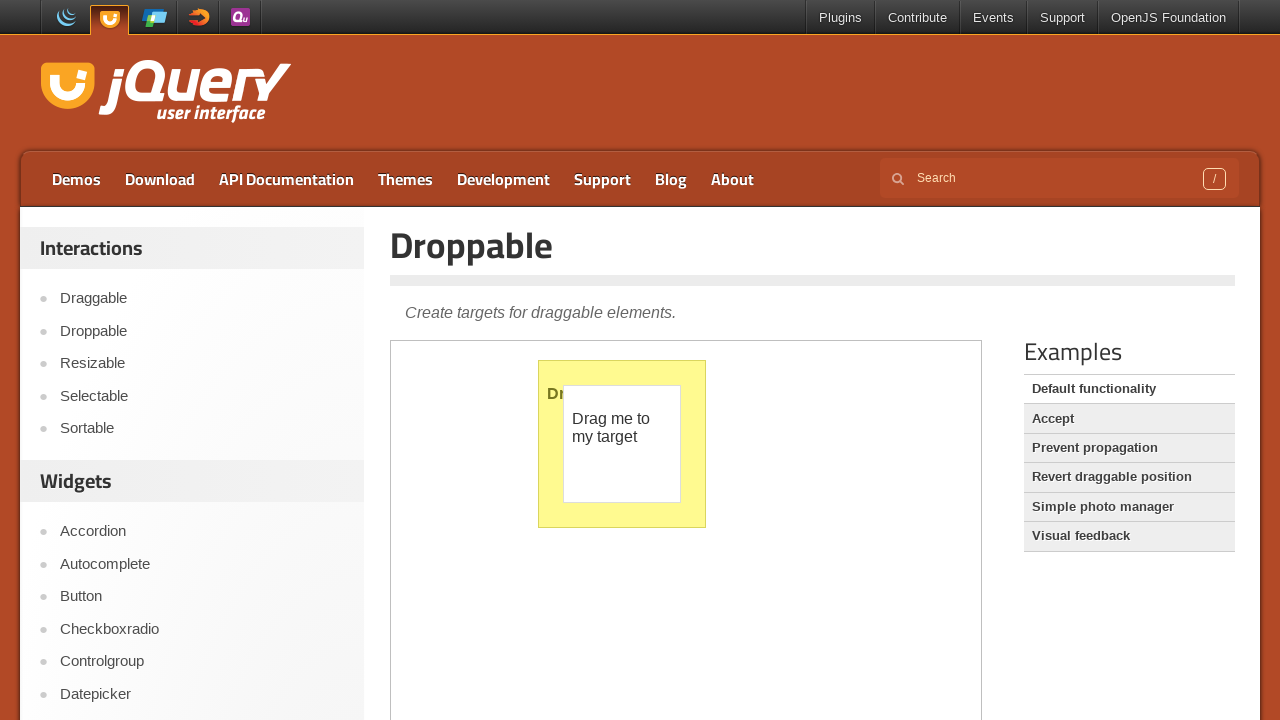

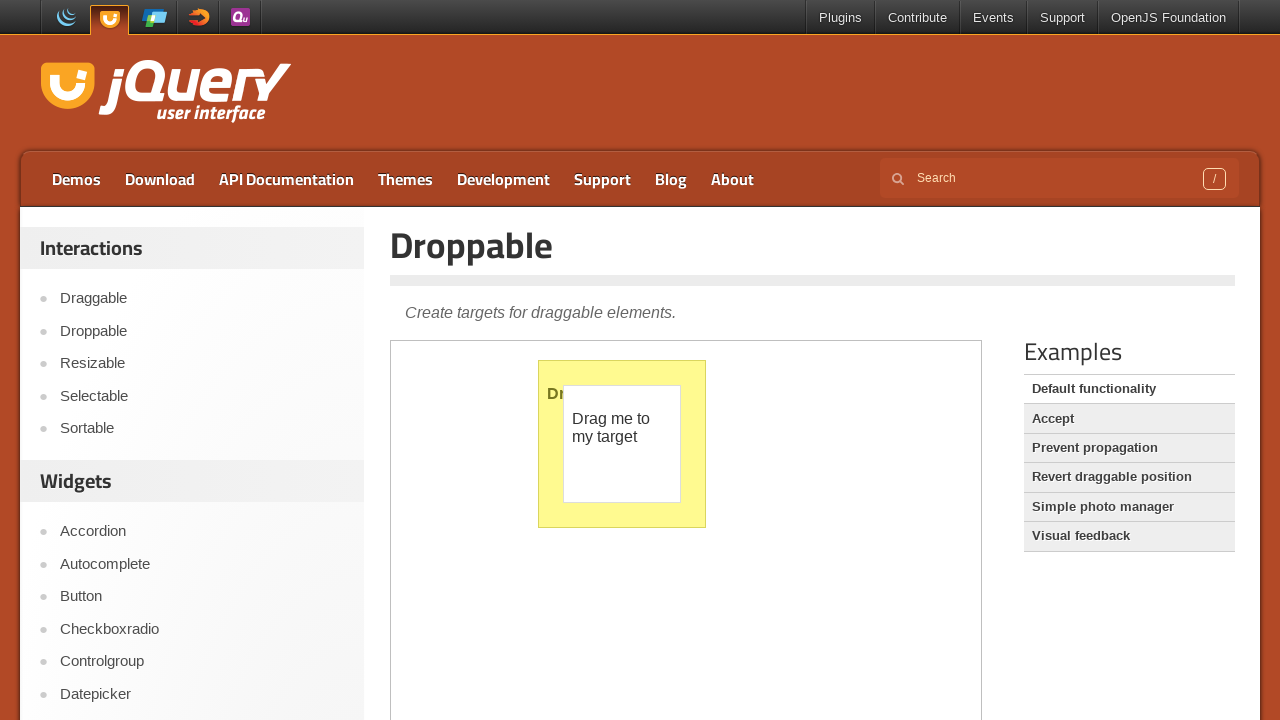